Tests filling out a practice form with personal information including name, email, gender, phone number, date of birth, subjects, hobbies, address, state and city fields, then submits the form.

Starting URL: https://demoqa.com/automation-practice-form

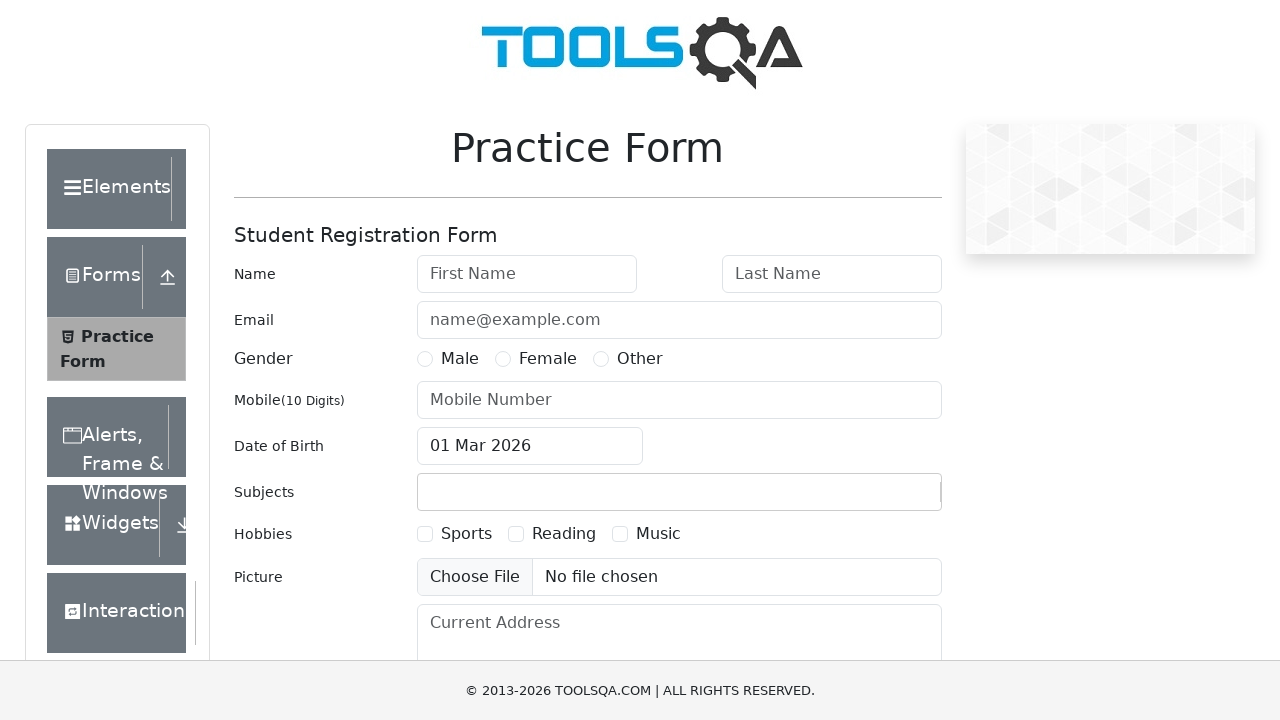

Filled first name field with 'Egor' on internal:attr=[placeholder="First Name"i]
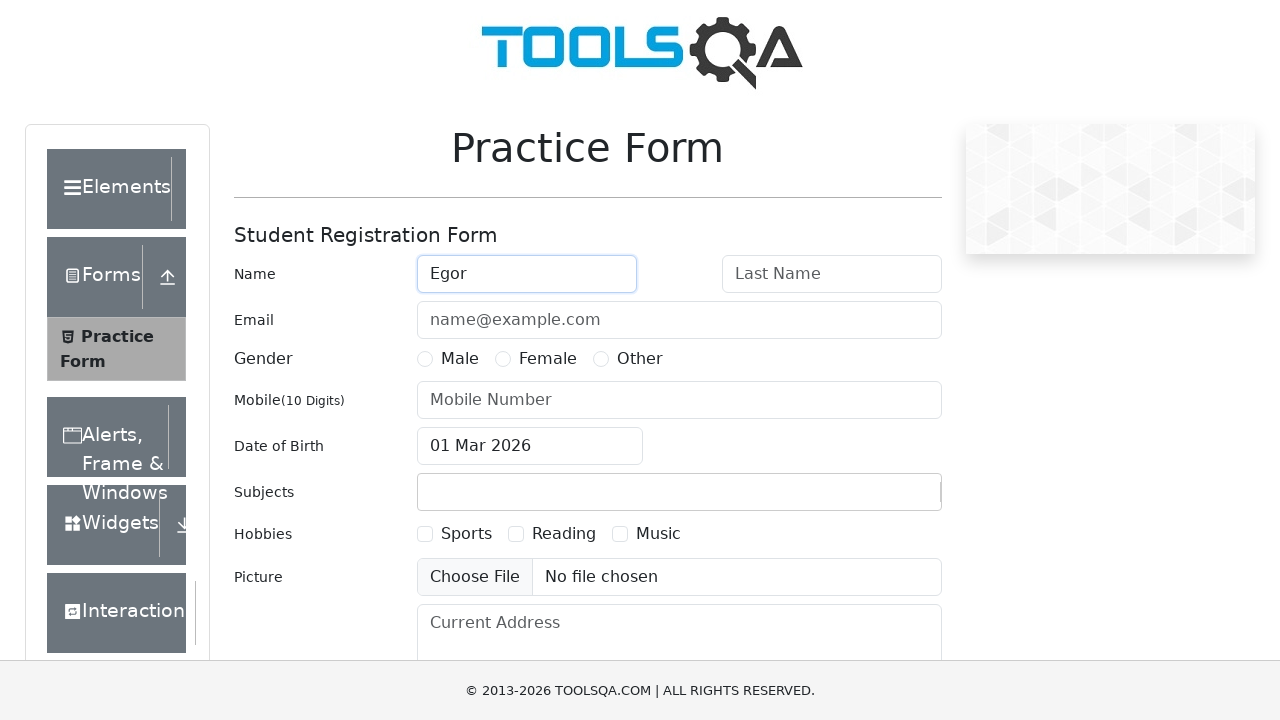

Filled last name field with 'Kovalenko' on internal:attr=[placeholder="Last Name"i]
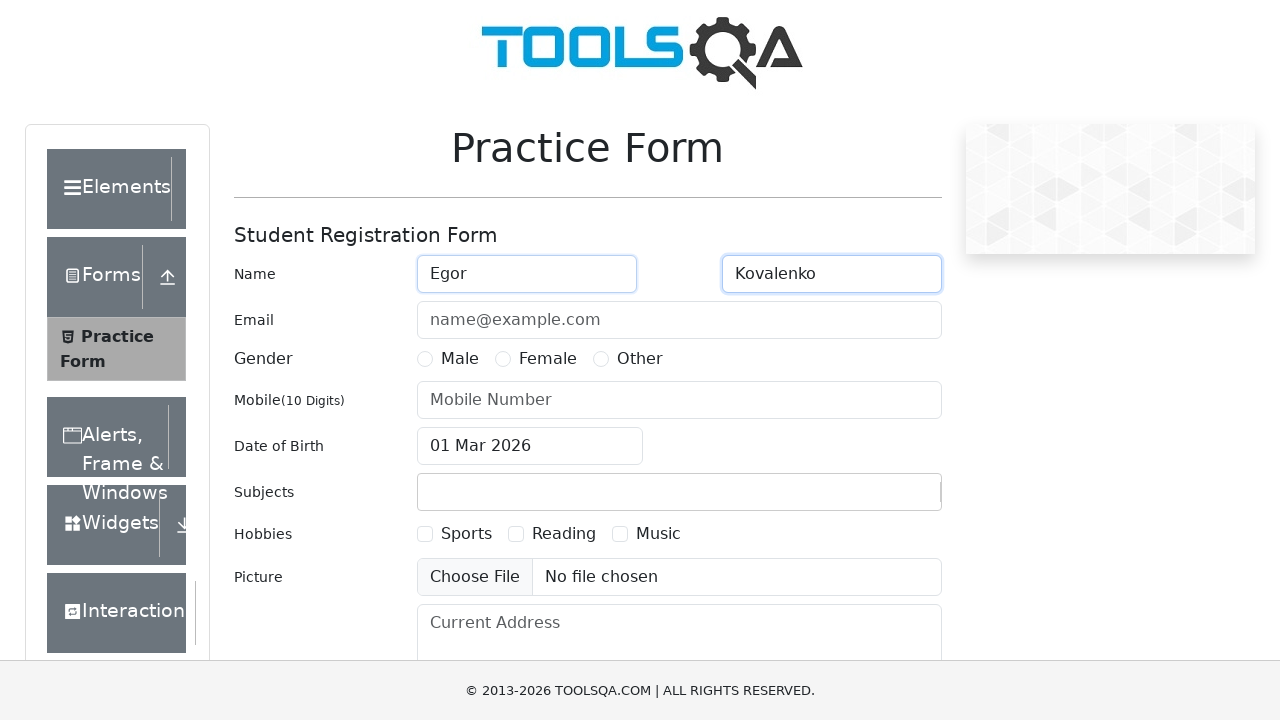

Filled email field with 'boogywoogy@mail.com' on #userEmail
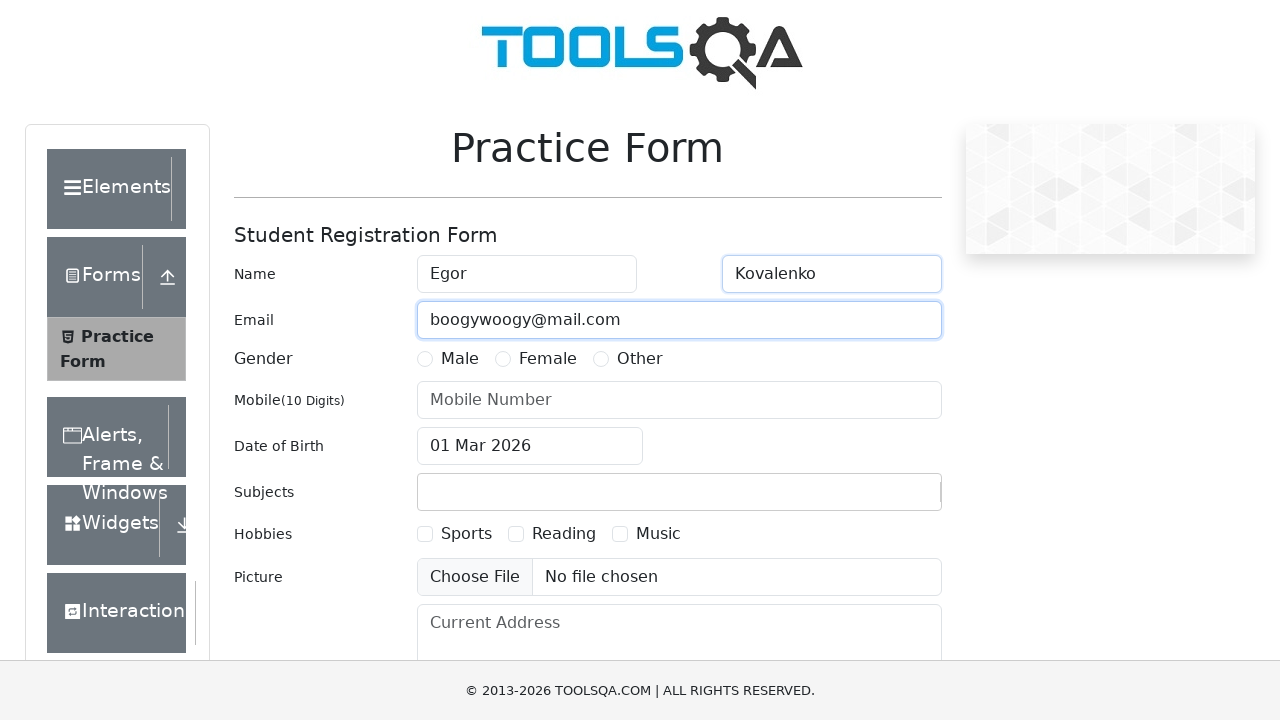

Selected Male gender option at (460, 359) on xpath=//*[@for="gender-radio-1"]
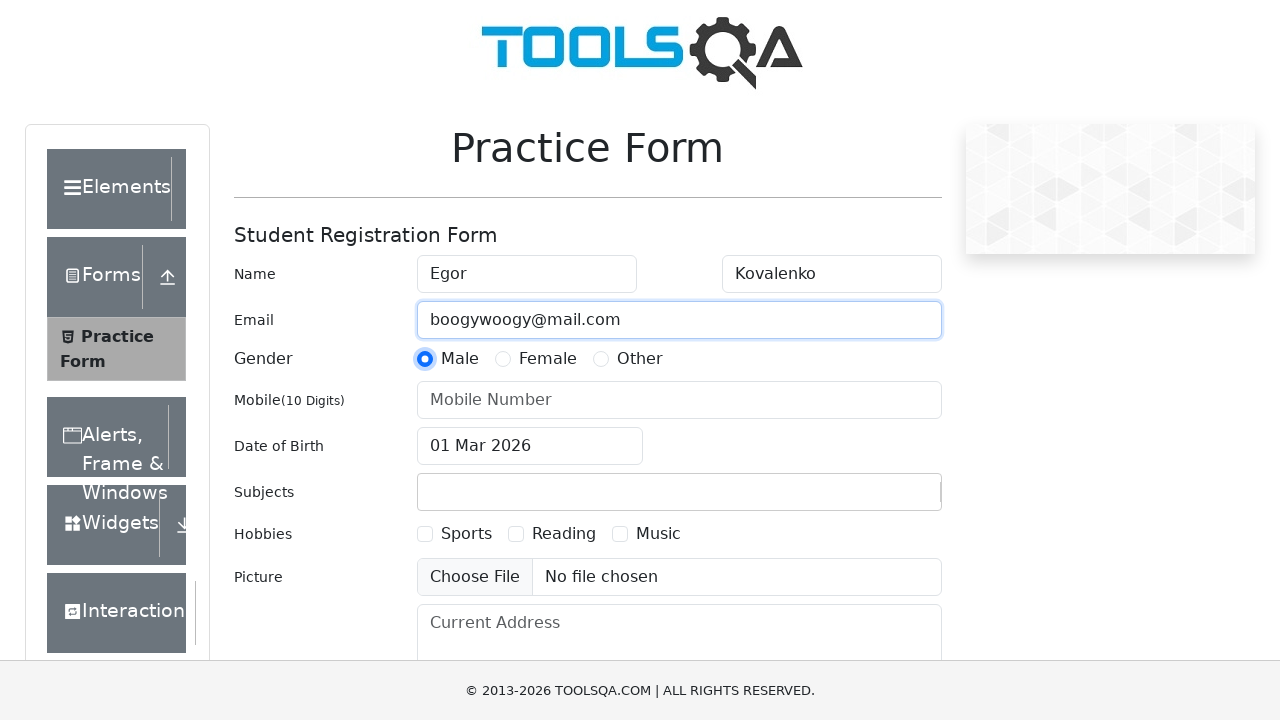

Filled phone number field with '+7923798323' on #userNumber
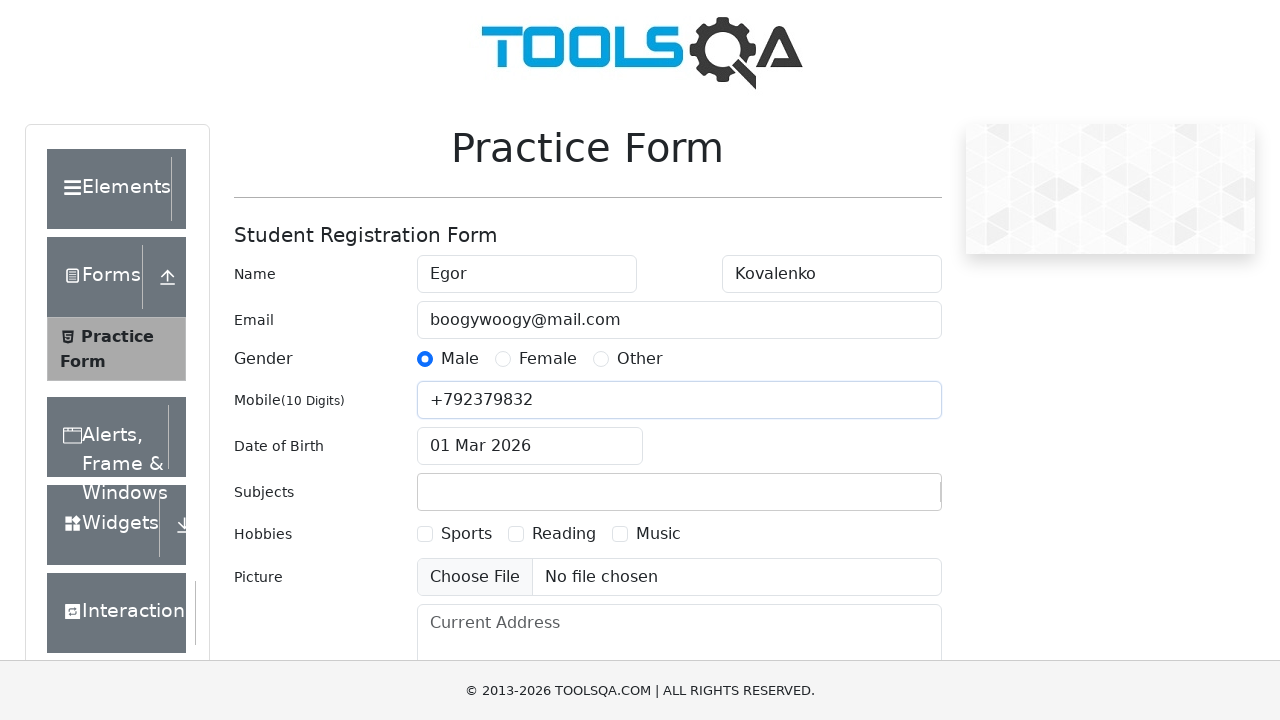

Opened date of birth picker at (530, 446) on #dateOfBirthInput
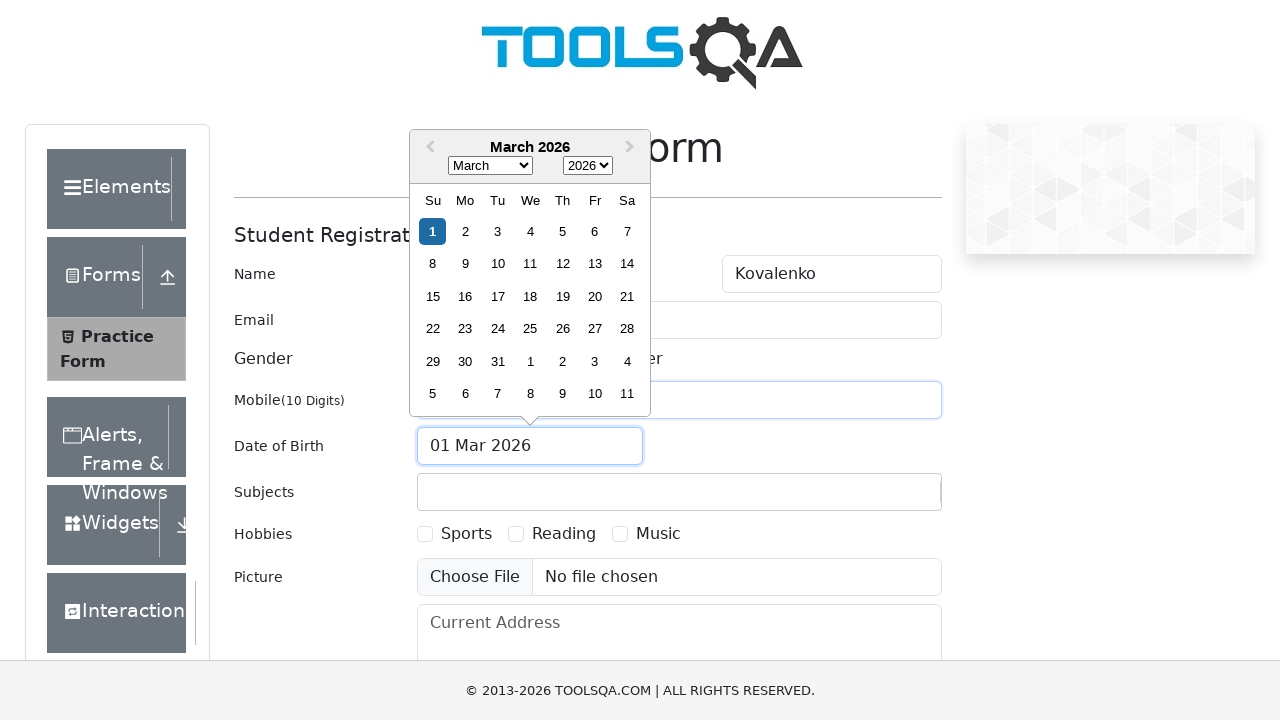

Selected March in date picker on .react-datepicker__month-select
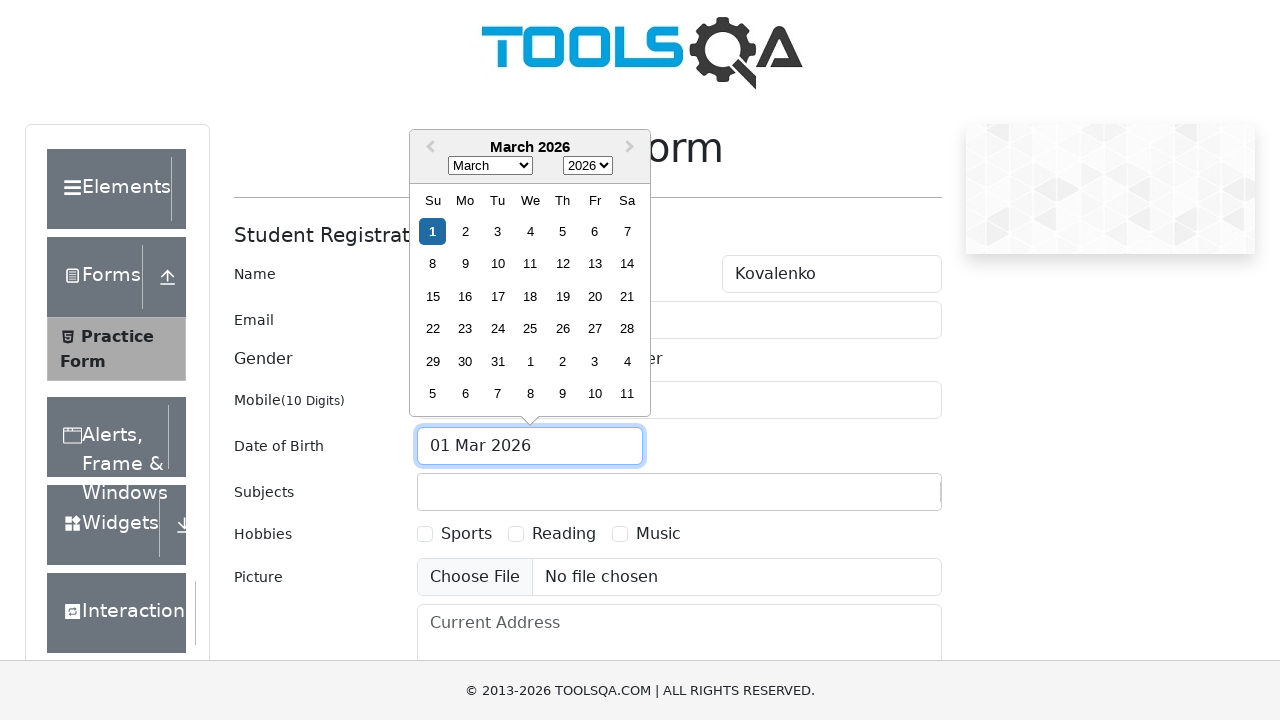

Selected 1988 in date picker on .react-datepicker__year-select
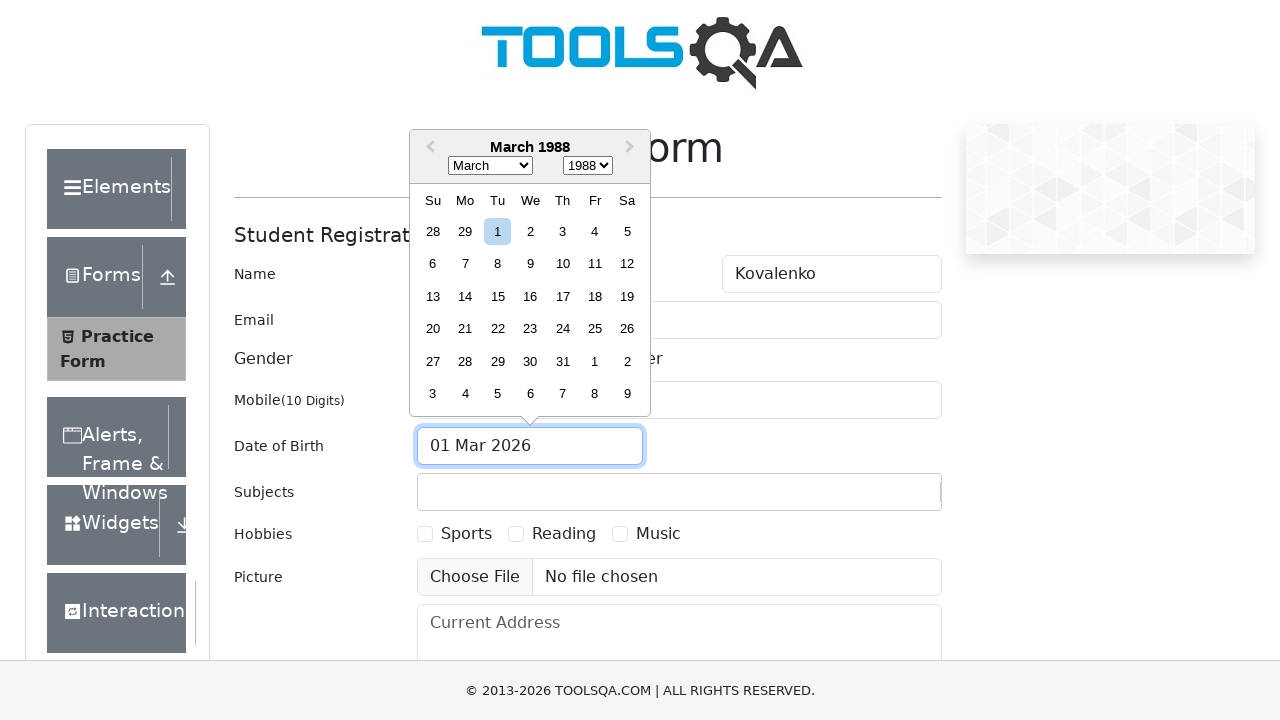

Selected March 22nd, 1988 as date of birth at (498, 329) on internal:label="Choose Tuesday, March 22nd, 1988"i
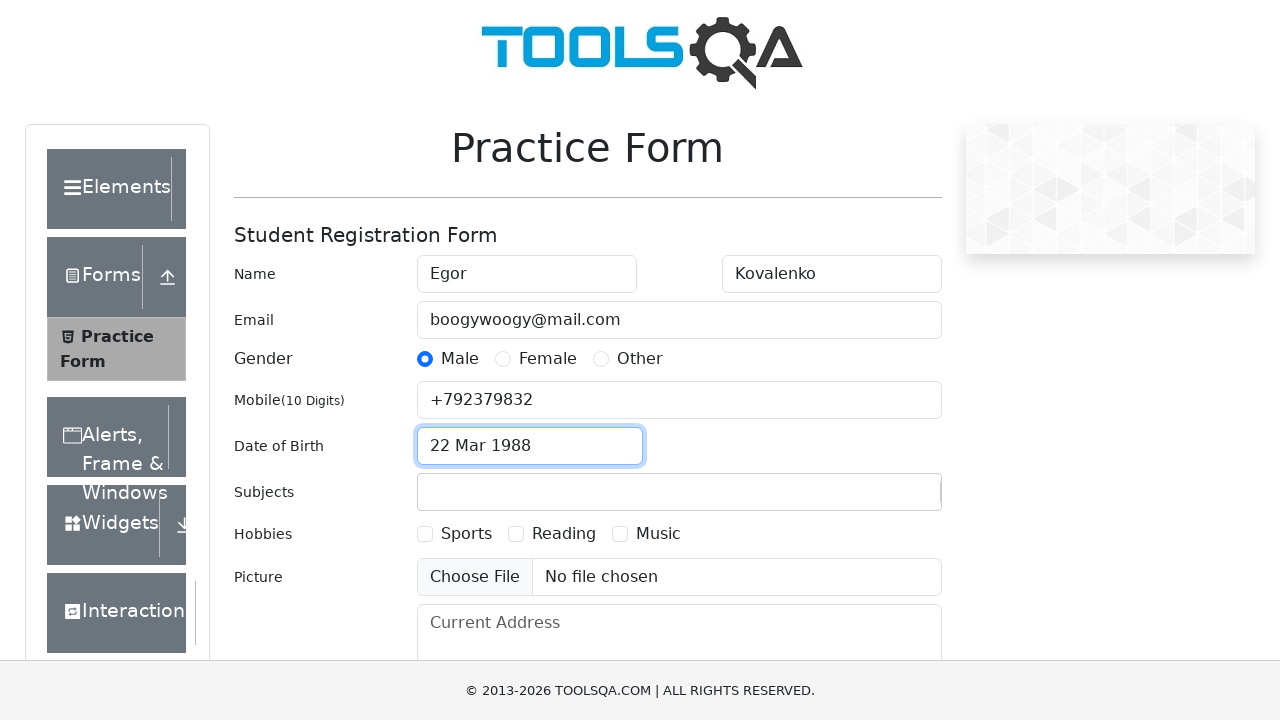

Clicked on subjects input field at (430, 492) on #subjectsInput
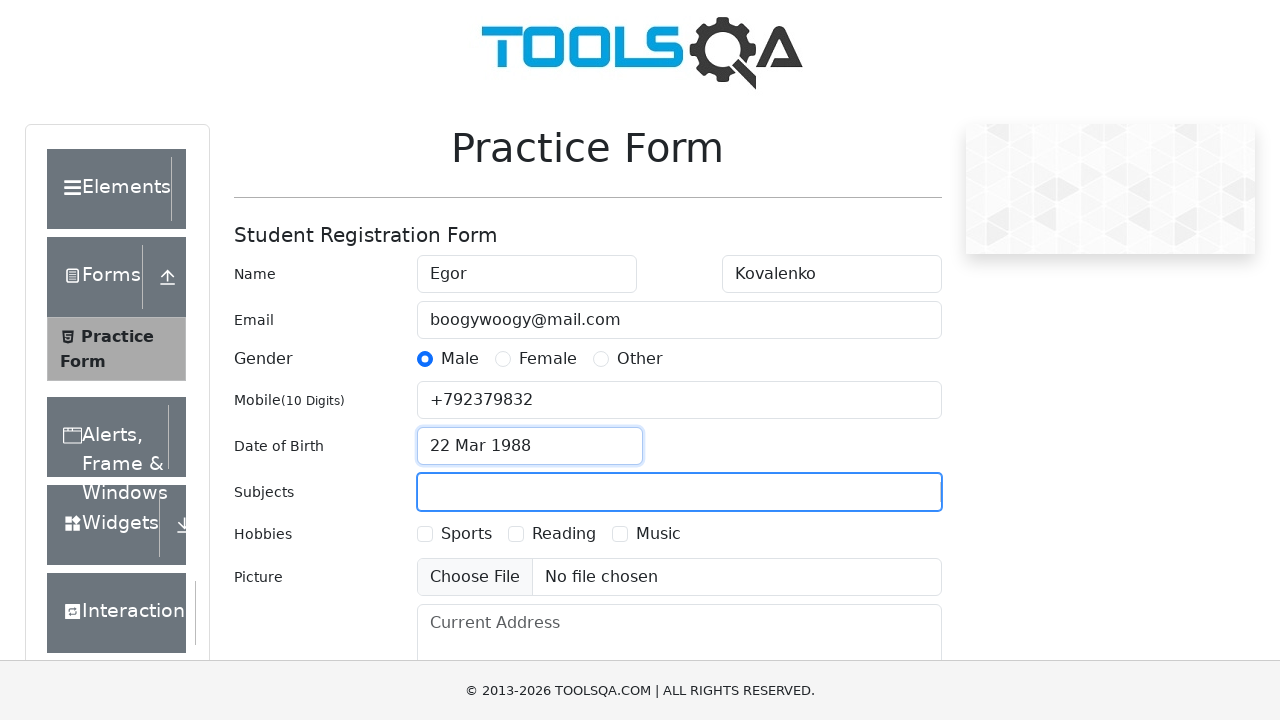

Filled subjects field with 'Bio' on #subjectsInput
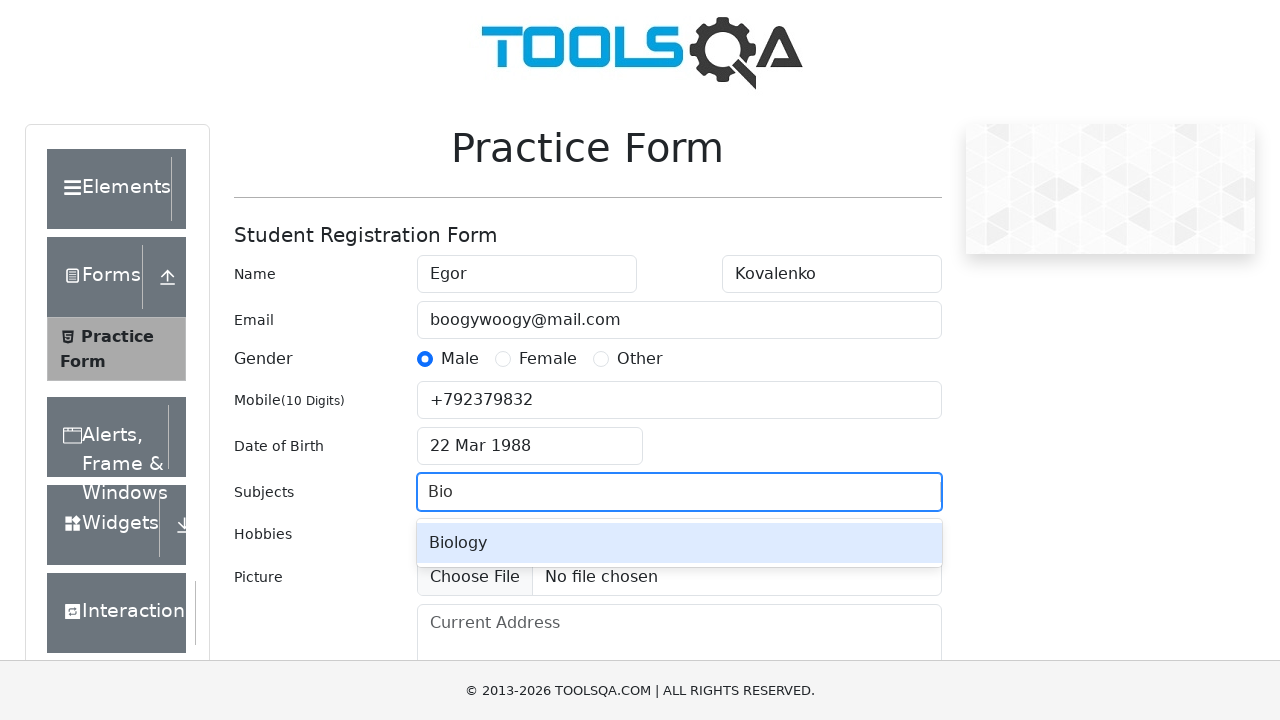

Pressed Enter to confirm subject selection on #subjectsInput
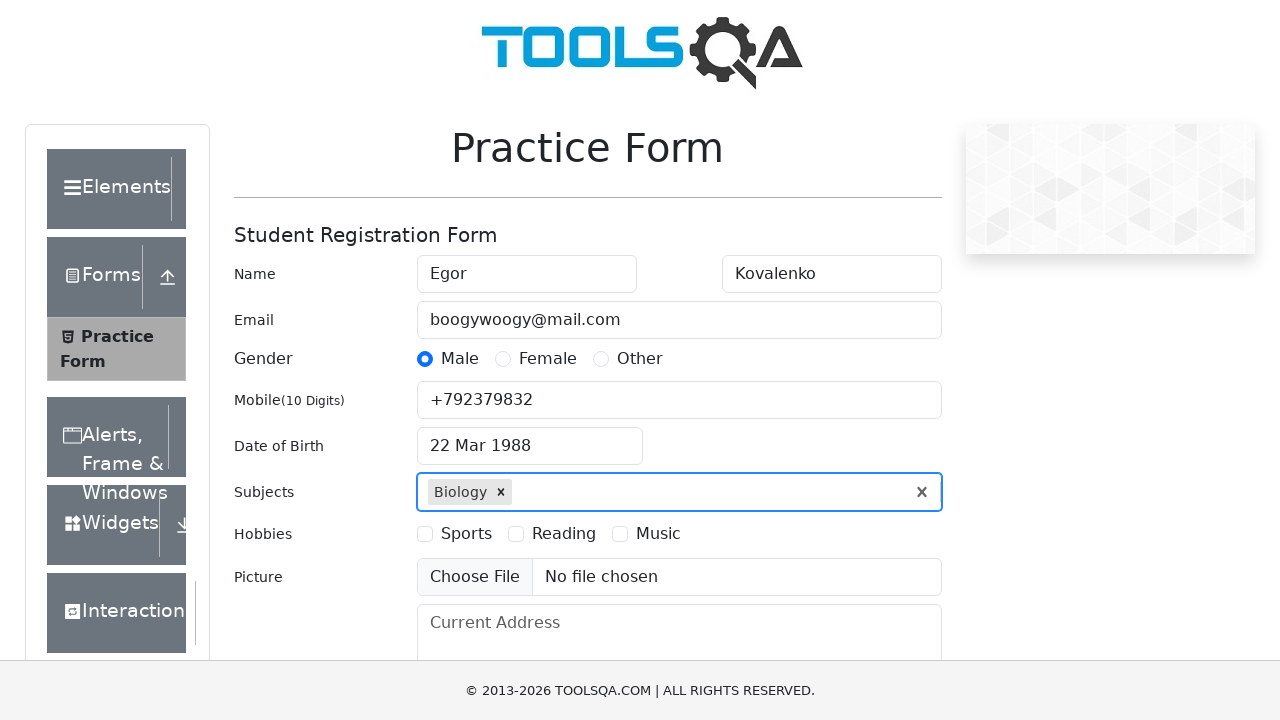

Checked hobby checkbox option 2 at (564, 534) on xpath=//*[@for="hobbies-checkbox-2"]
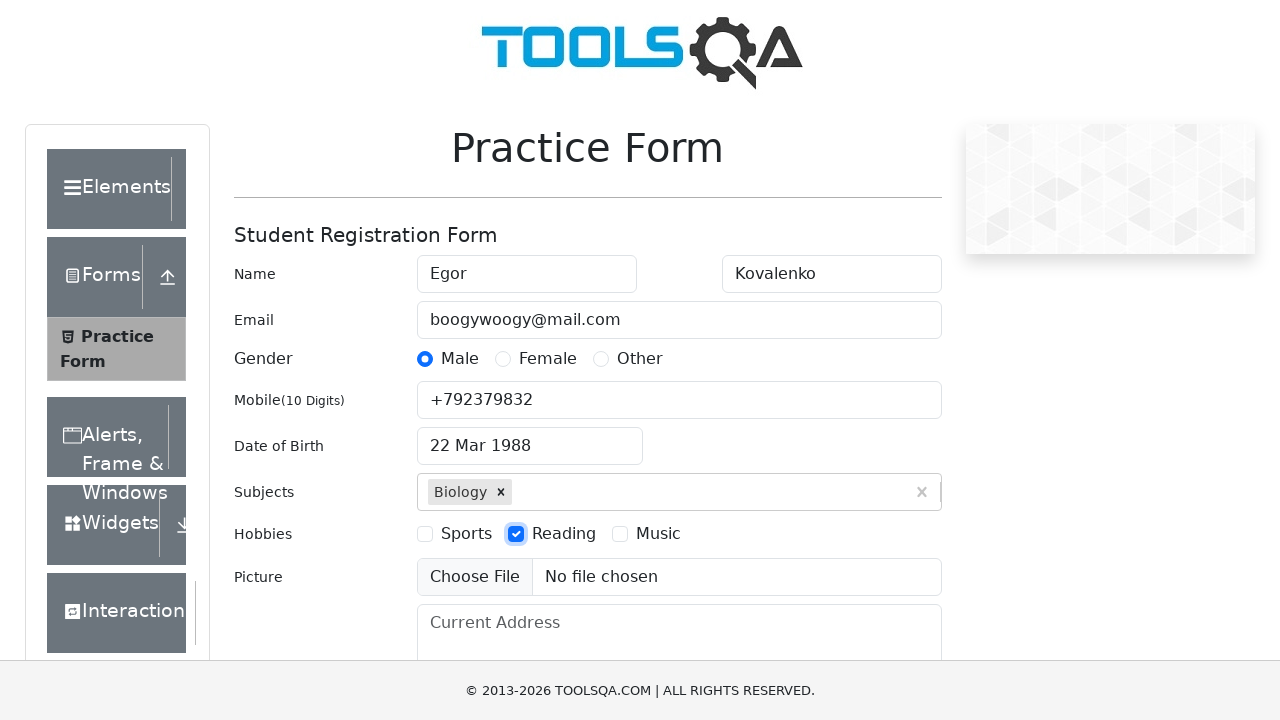

Filled current address field on internal:attr=[placeholder="Current Address"i]
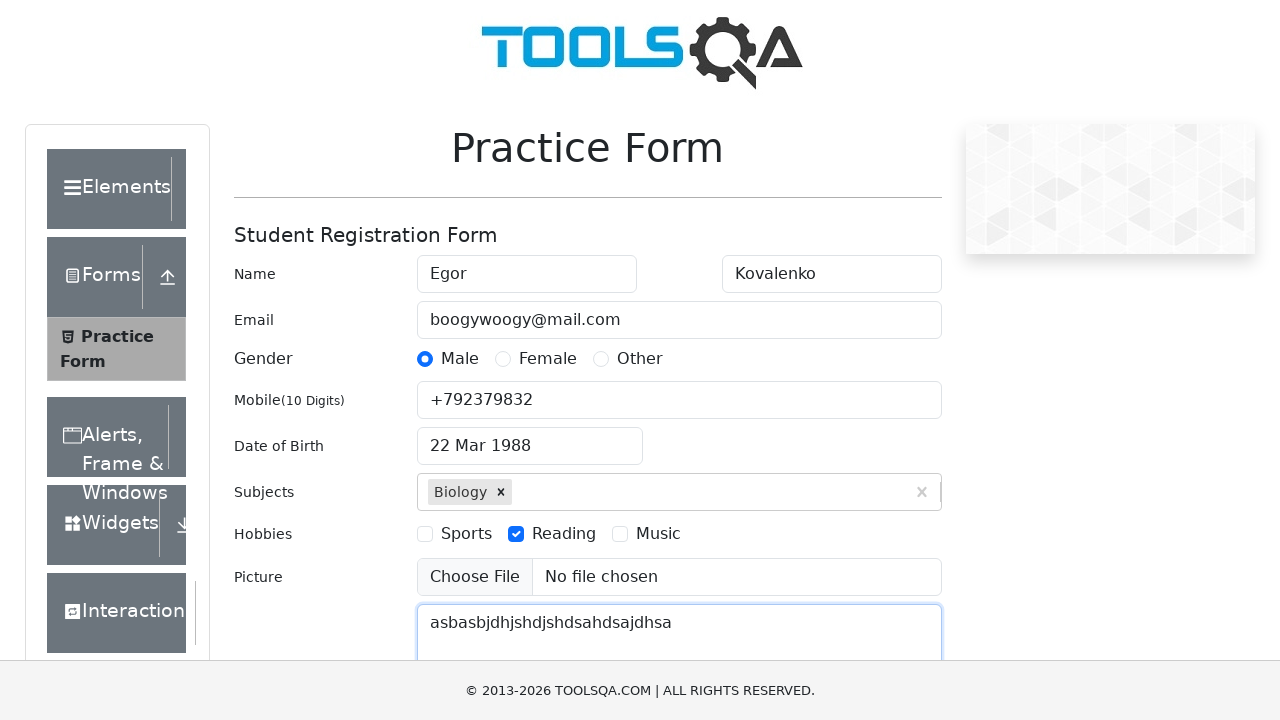

Entered 'N' in state dropdown field on #react-select-3-input
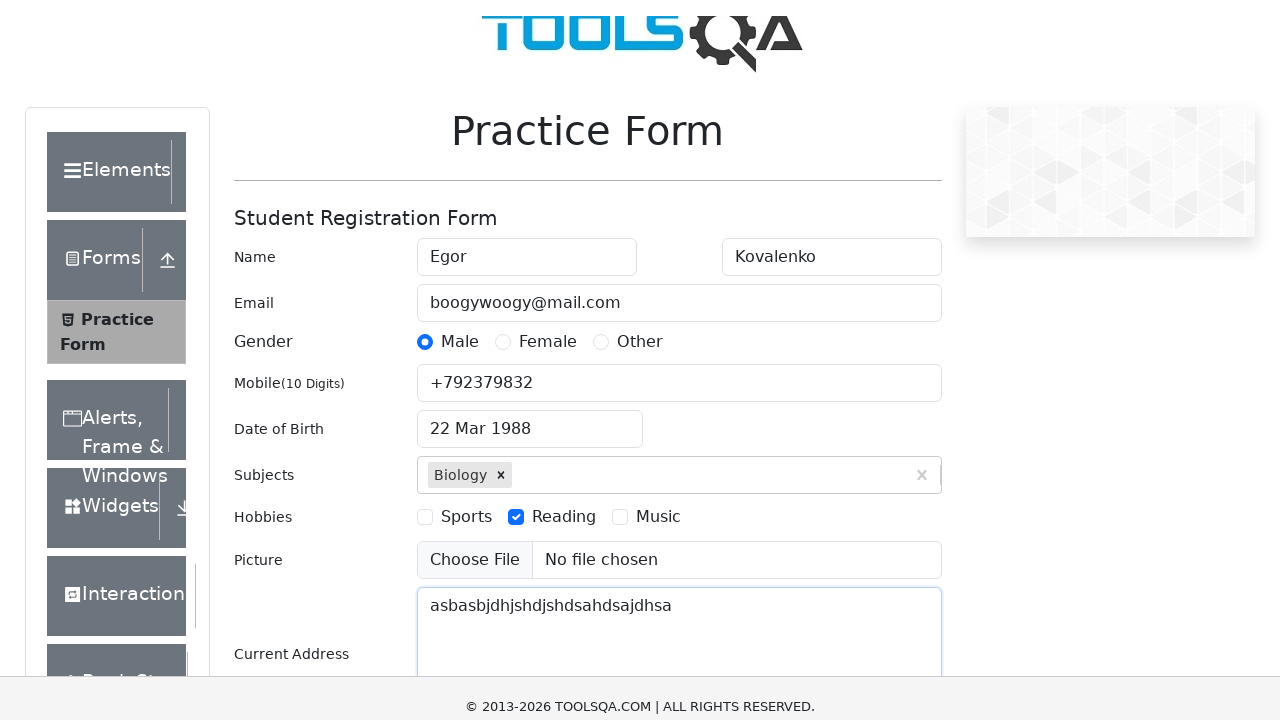

Selected state option by pressing Enter on #react-select-3-input
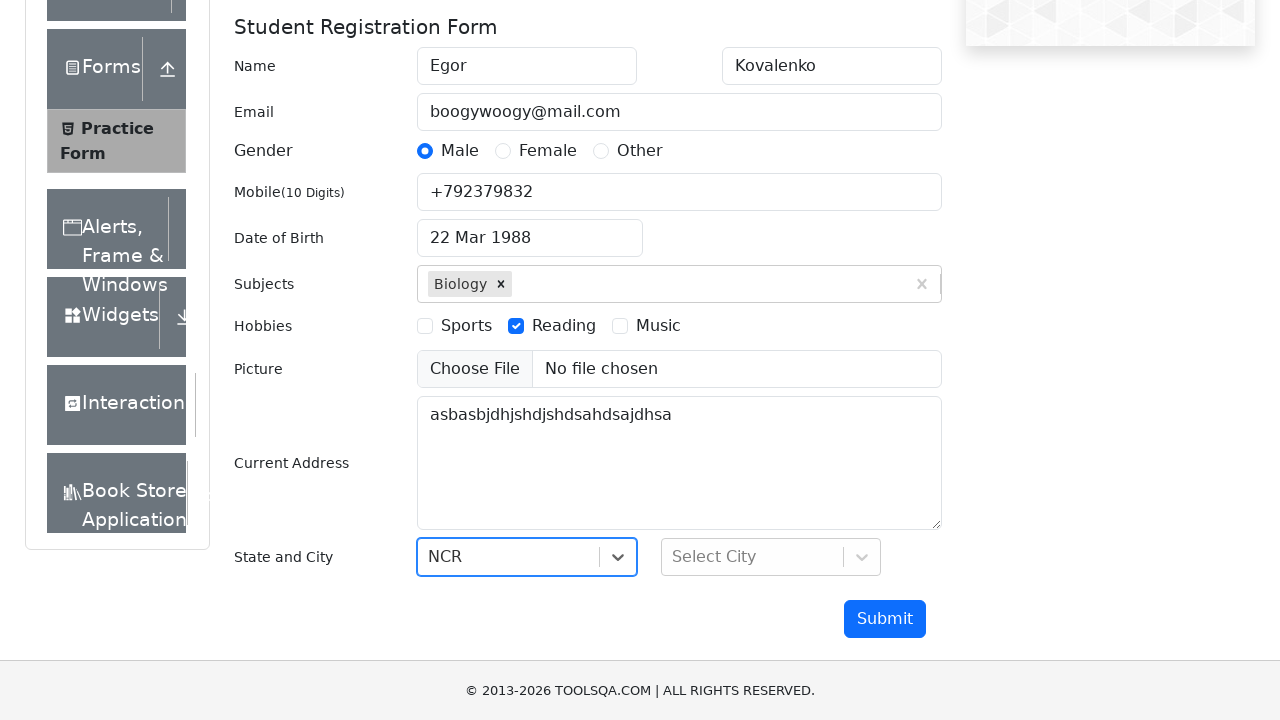

Entered 'D' in city dropdown field on #react-select-4-input
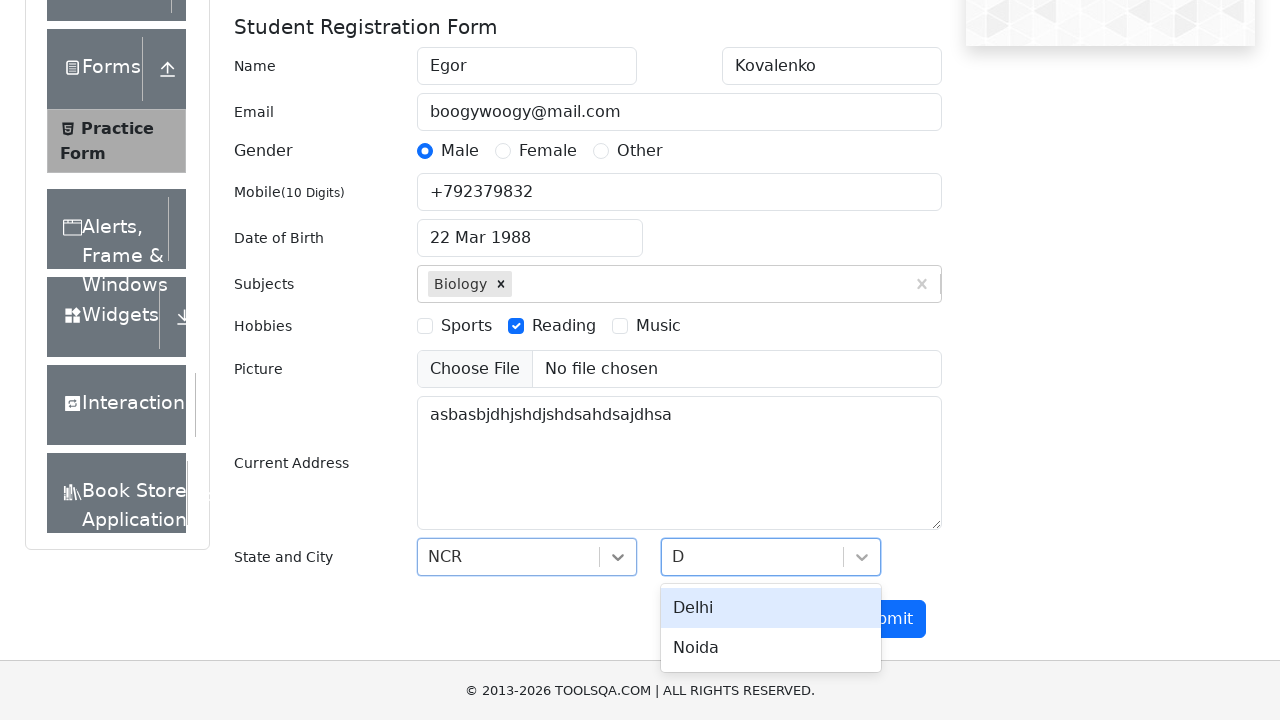

Selected city option by pressing Enter on #react-select-4-input
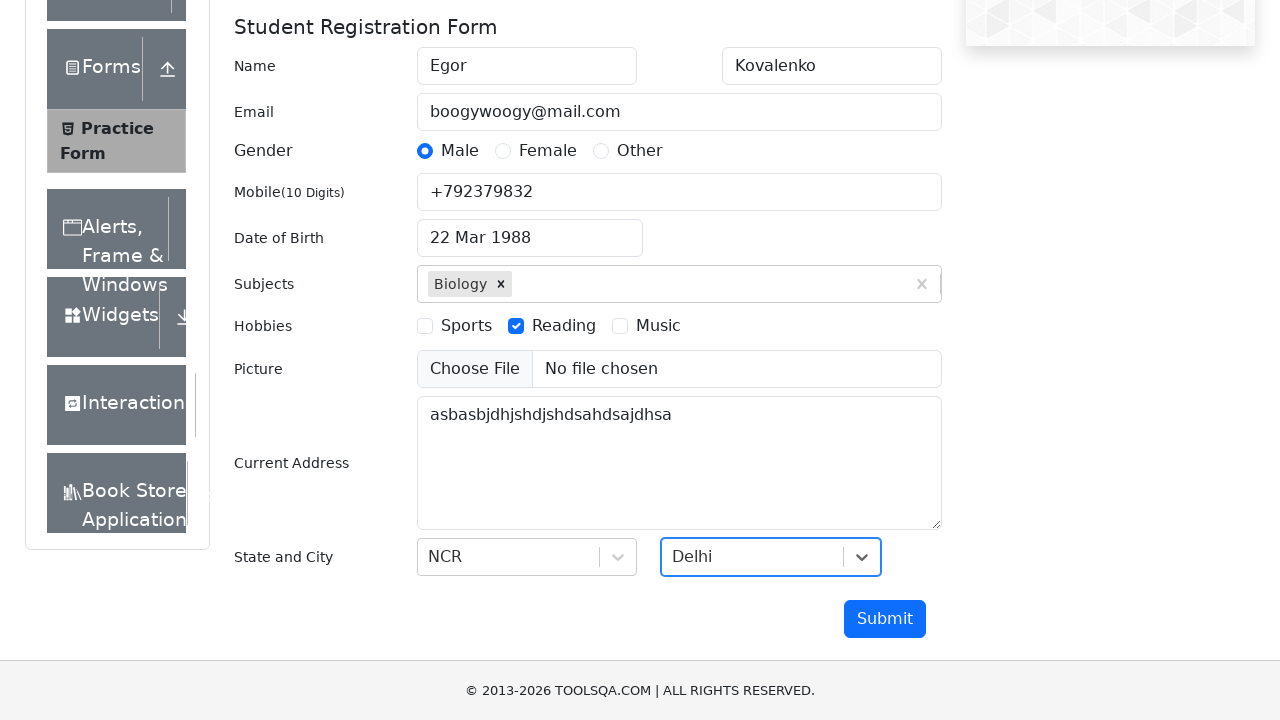

Clicked Submit button to submit the form at (885, 619) on internal:role=button[name="Submit"i]
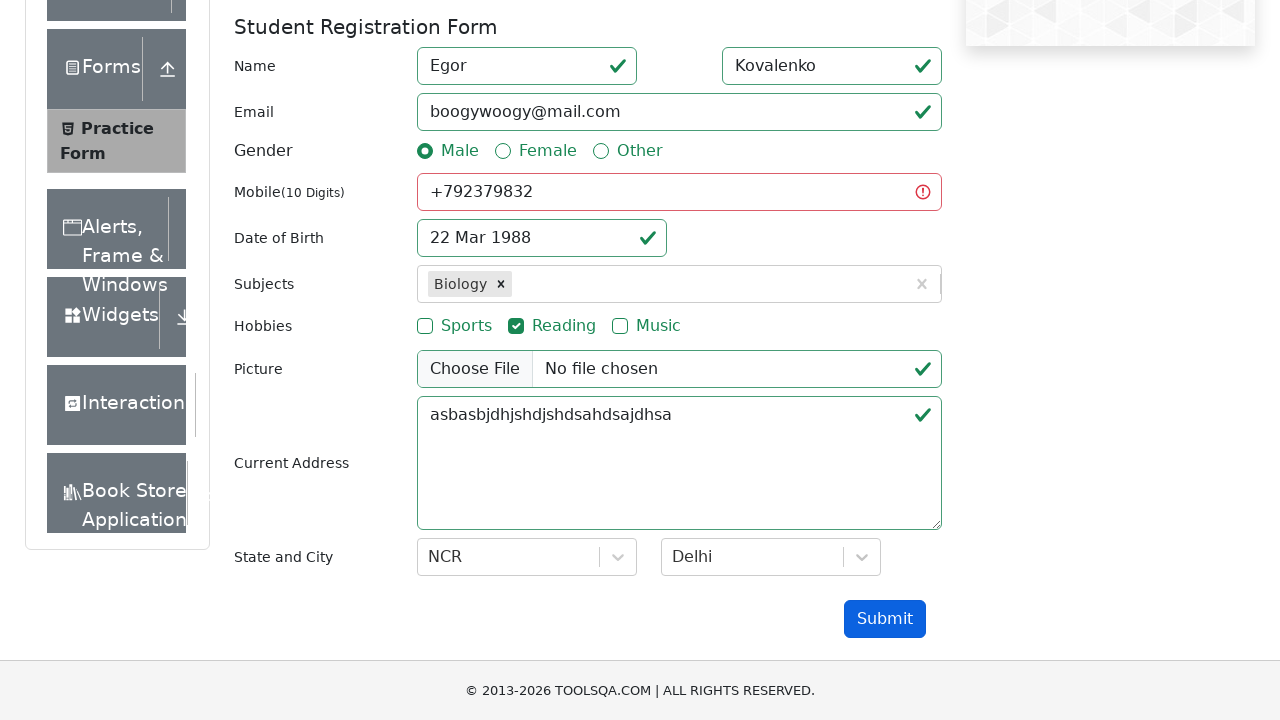

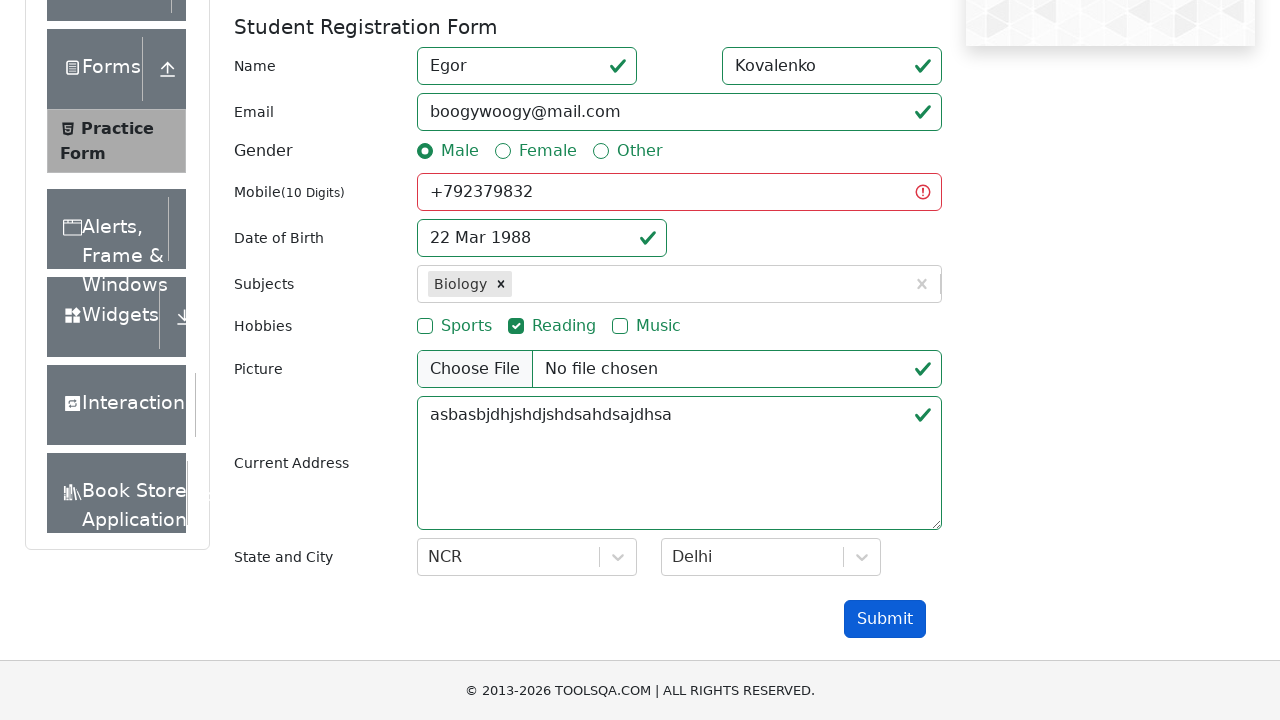